Tests waitForExist functionality by clicking a start button and waiting for an element to exist in the DOM

Starting URL: https://the-internet.herokuapp.com/dynamic_loading/1

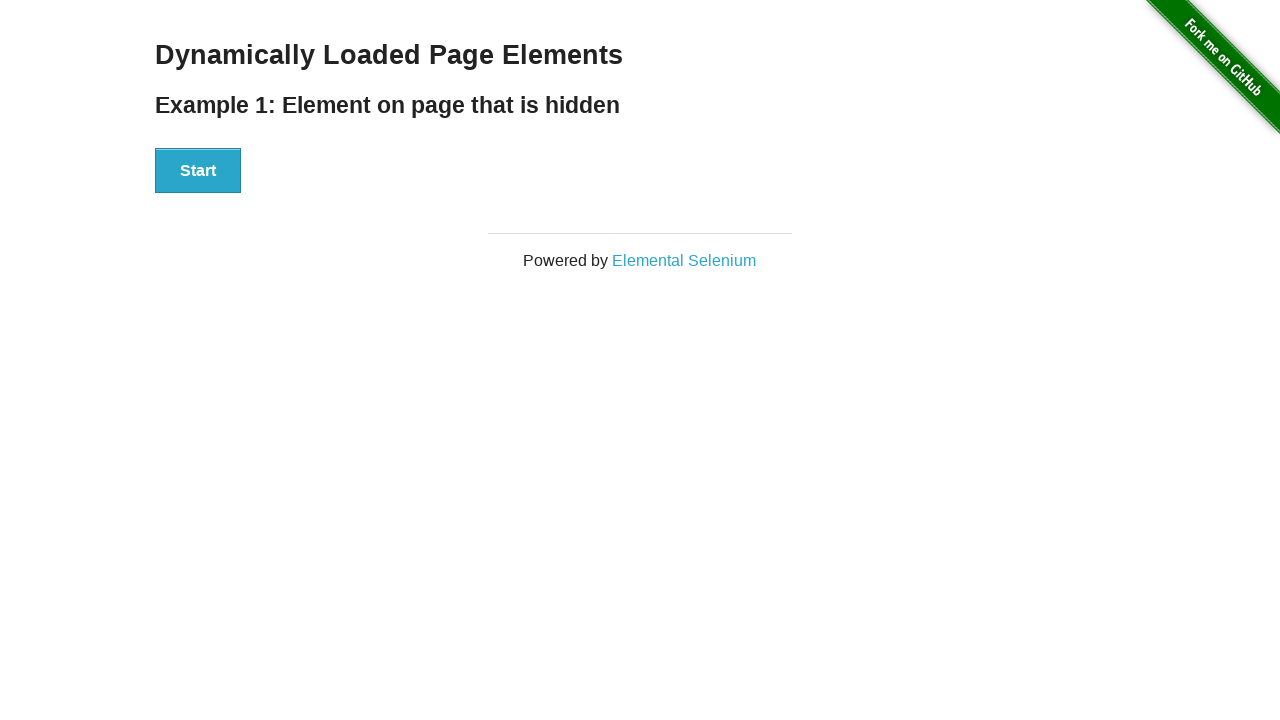

Clicked start button to initiate dynamic loading at (198, 171) on #start button
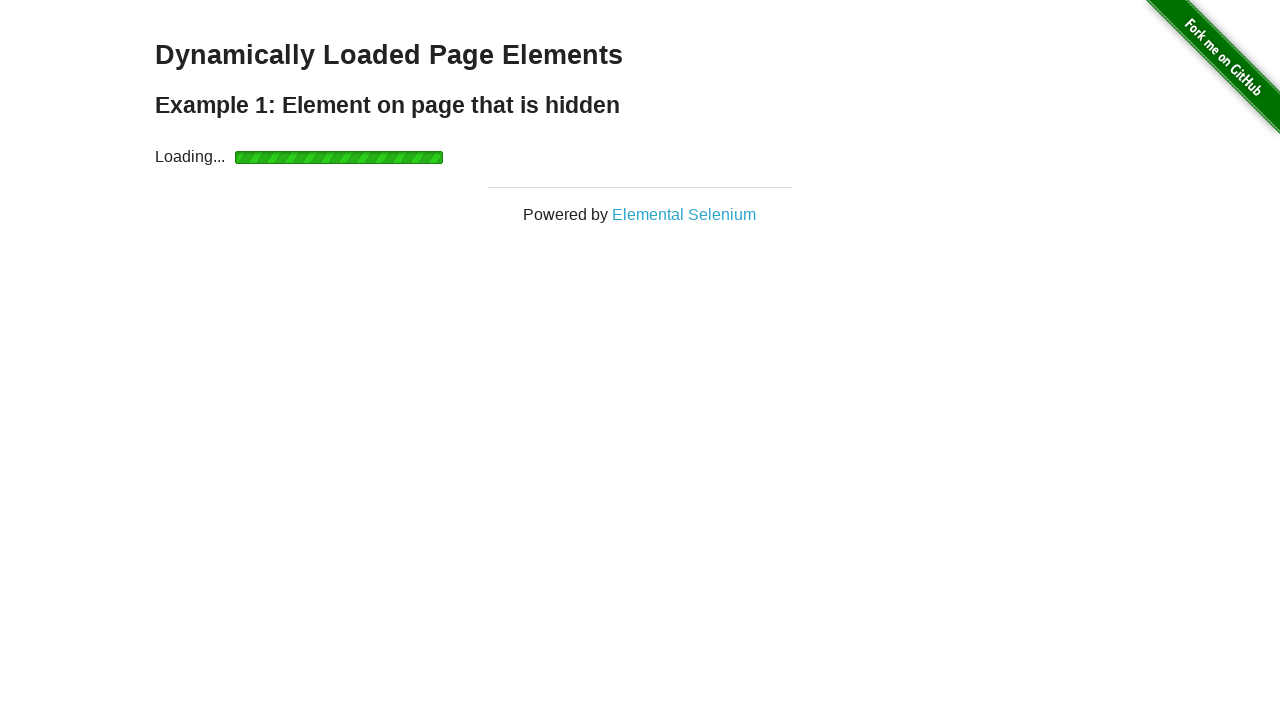

Finish element appeared in the DOM after dynamic loading completed
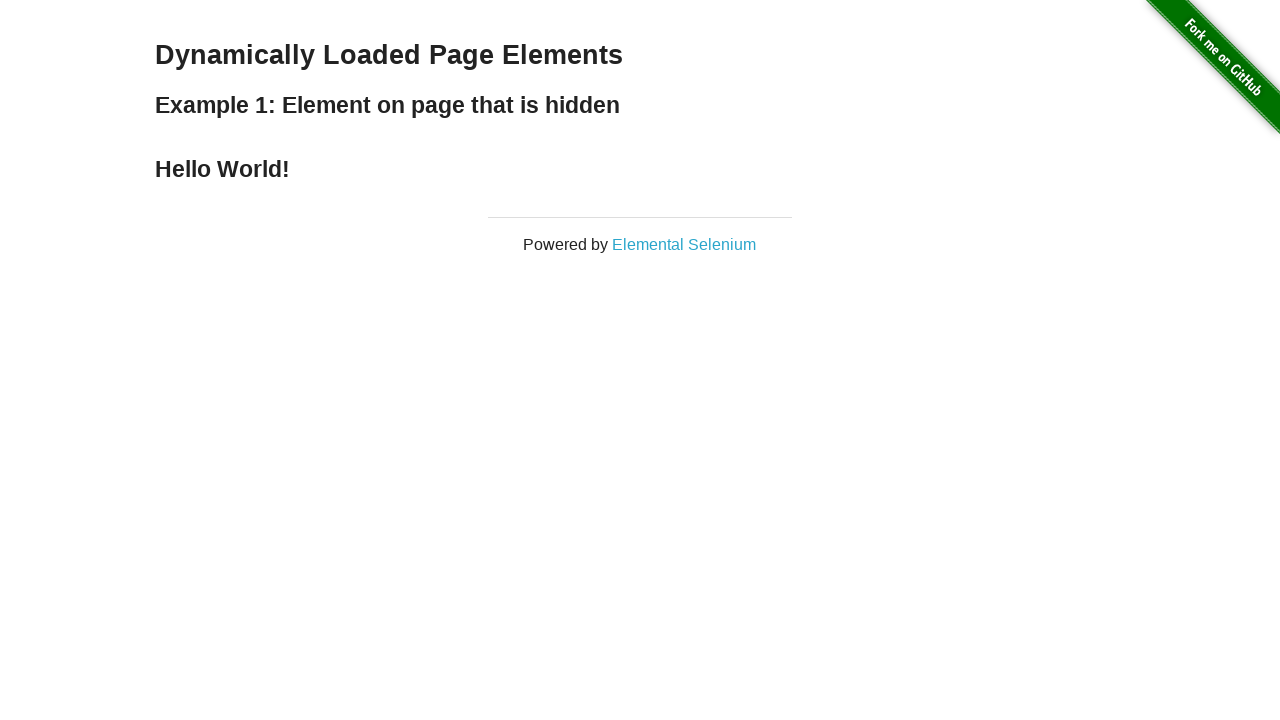

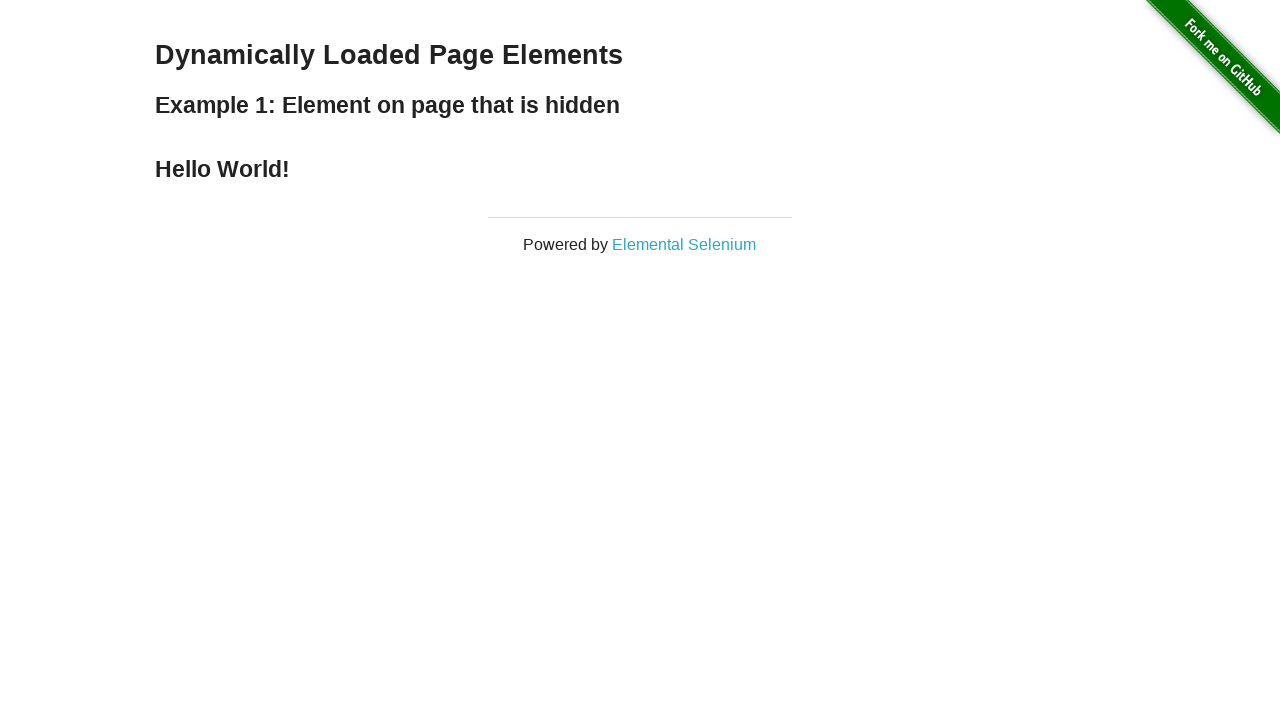